Tests keyboard interactions by filling a current address field, then using keyboard shortcuts to copy the text and paste it into a permanent address field

Starting URL: https://demoqa.com/text-box

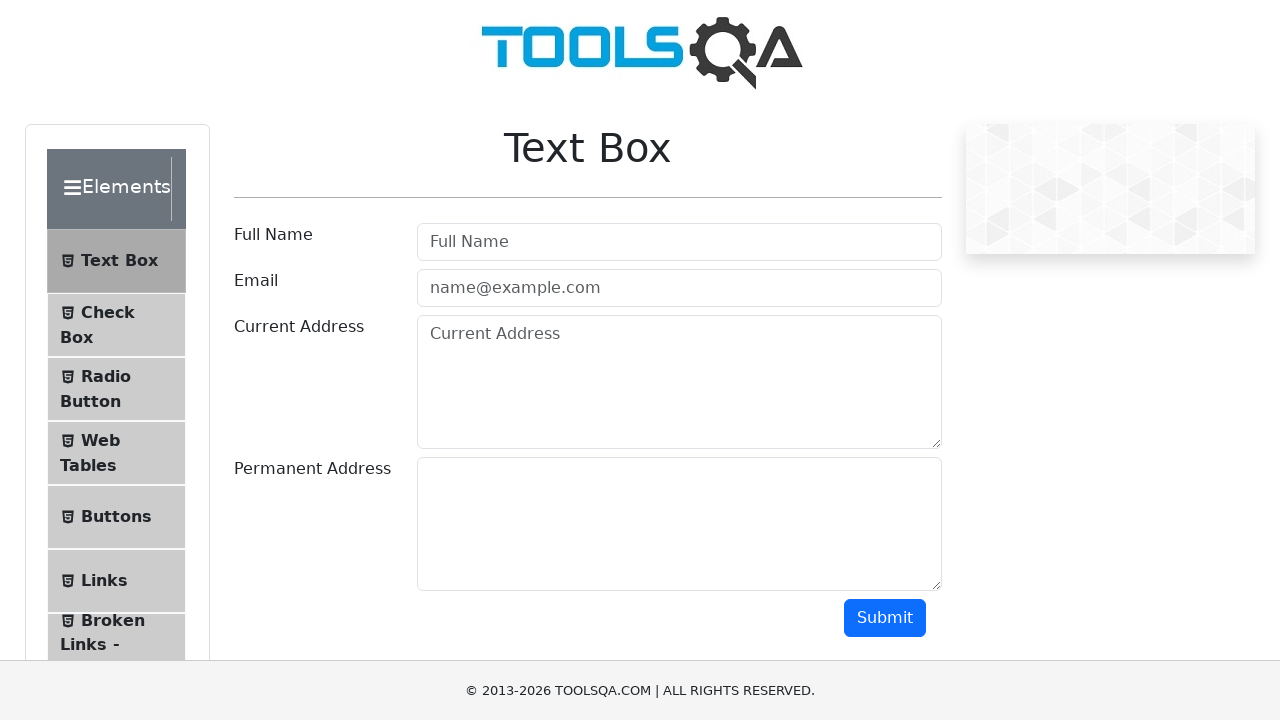

Filled current address field with 'Mirpur-2, Dhaka-1216, bangladesh' on textarea#currentAddress
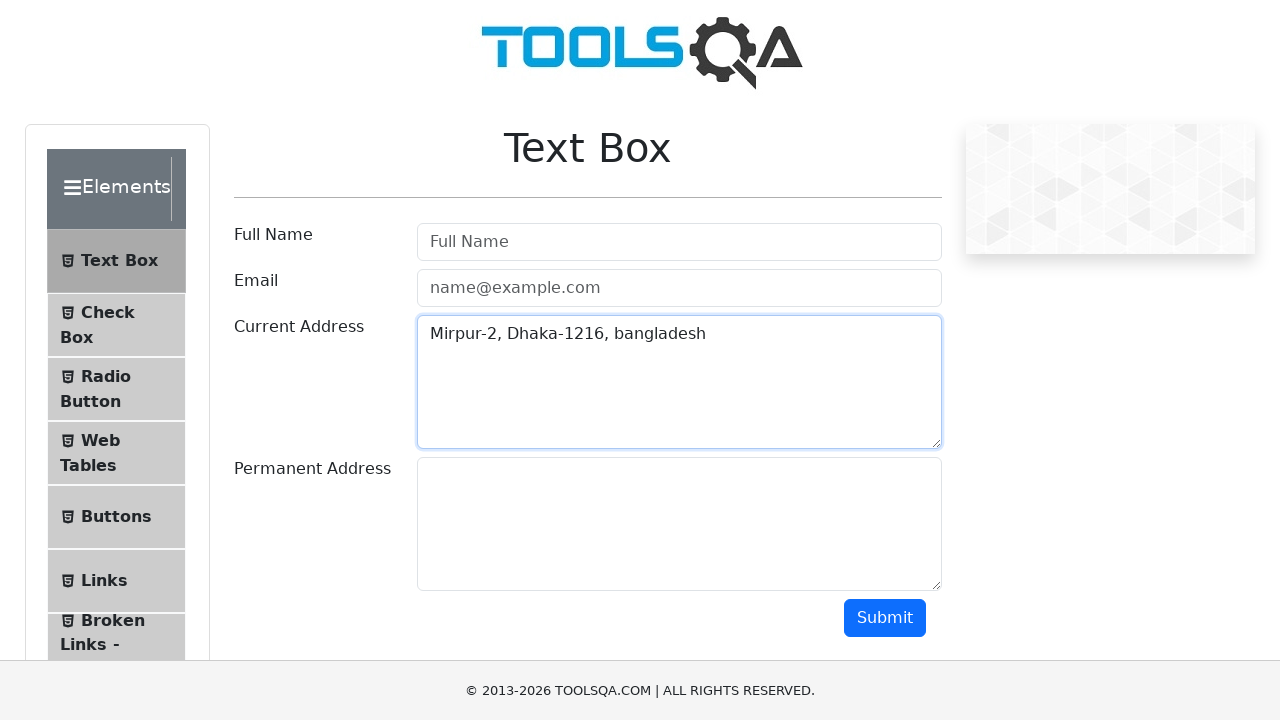

Clicked on current address field to focus it at (679, 382) on textarea#currentAddress
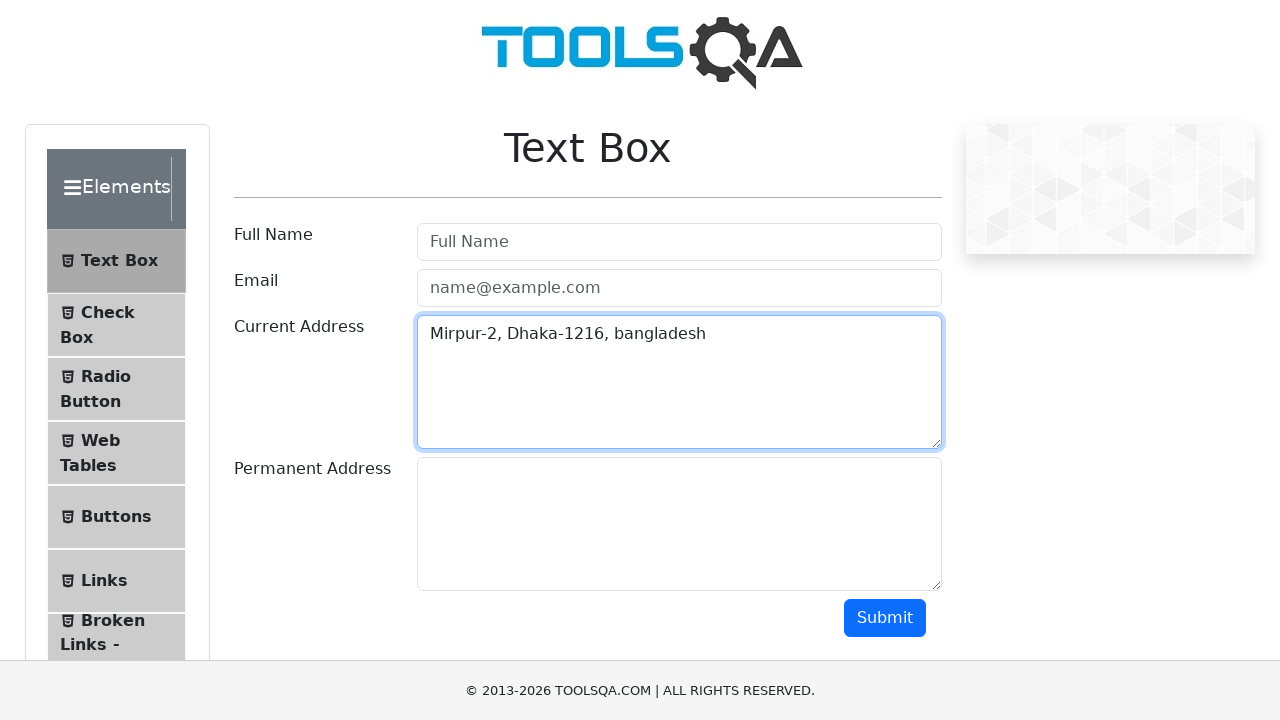

Selected all text in current address field using Ctrl+A
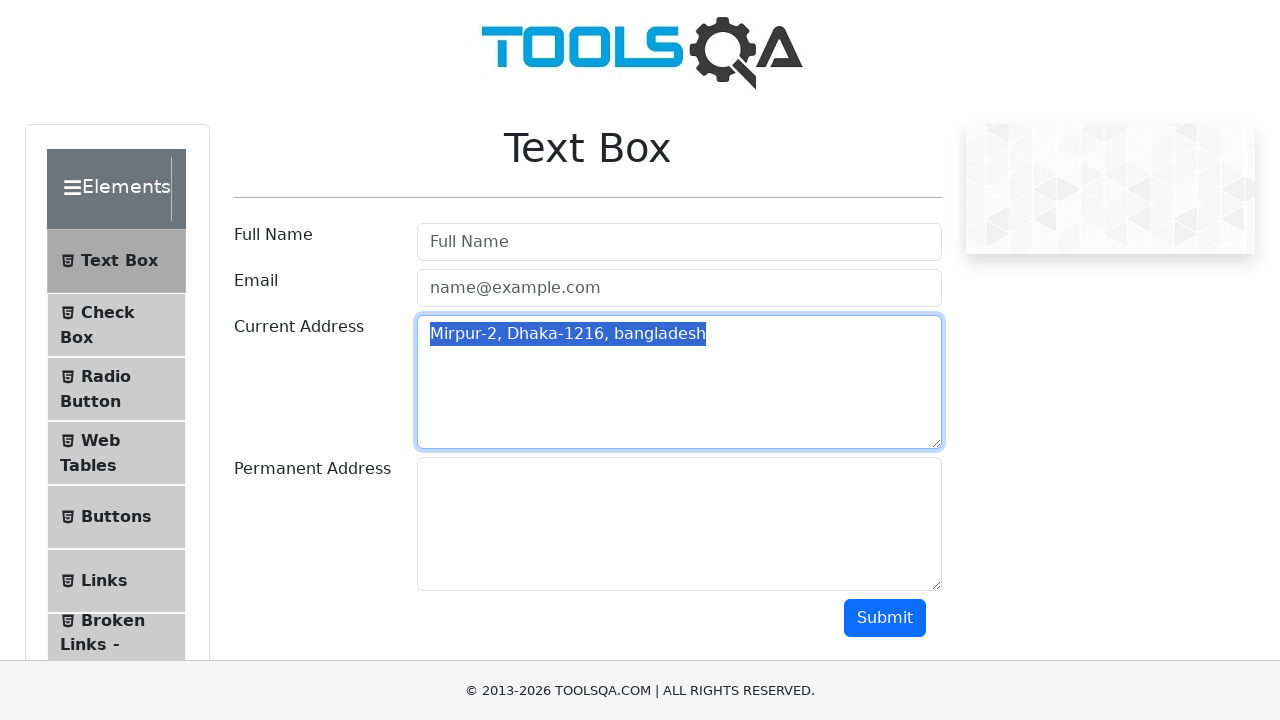

Copied selected address text using Ctrl+C
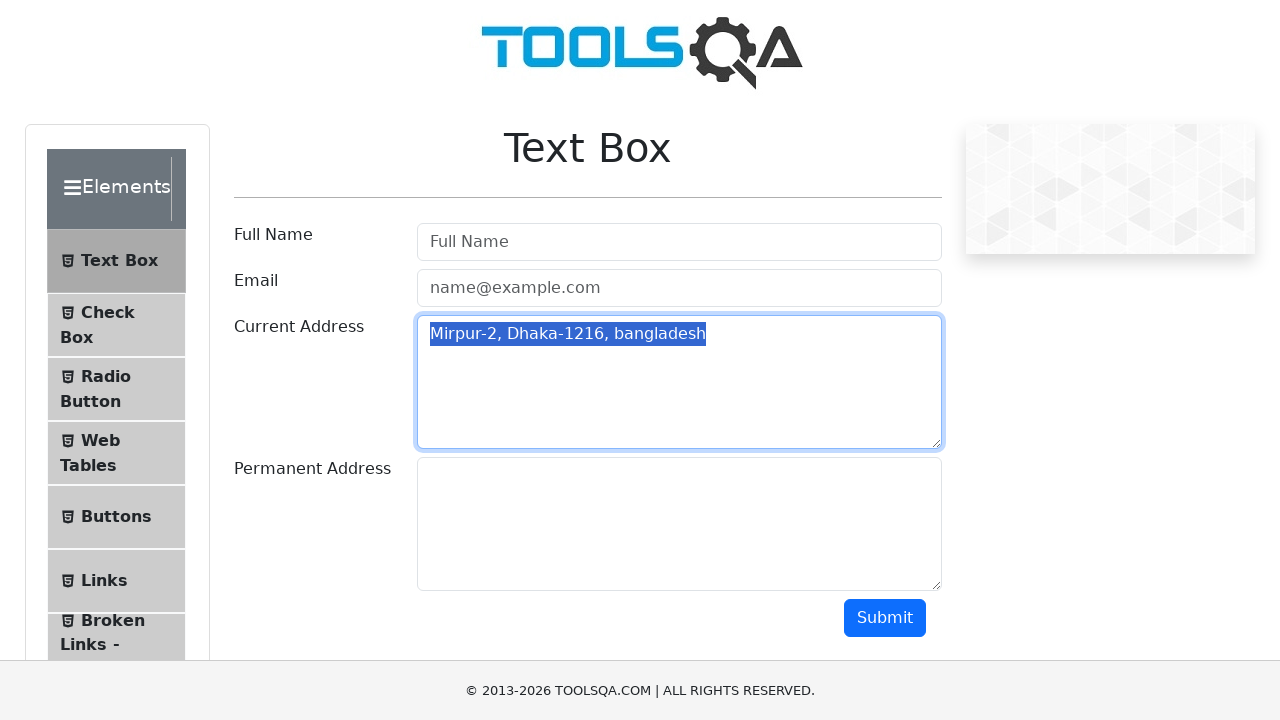

Tabbed to permanent address field
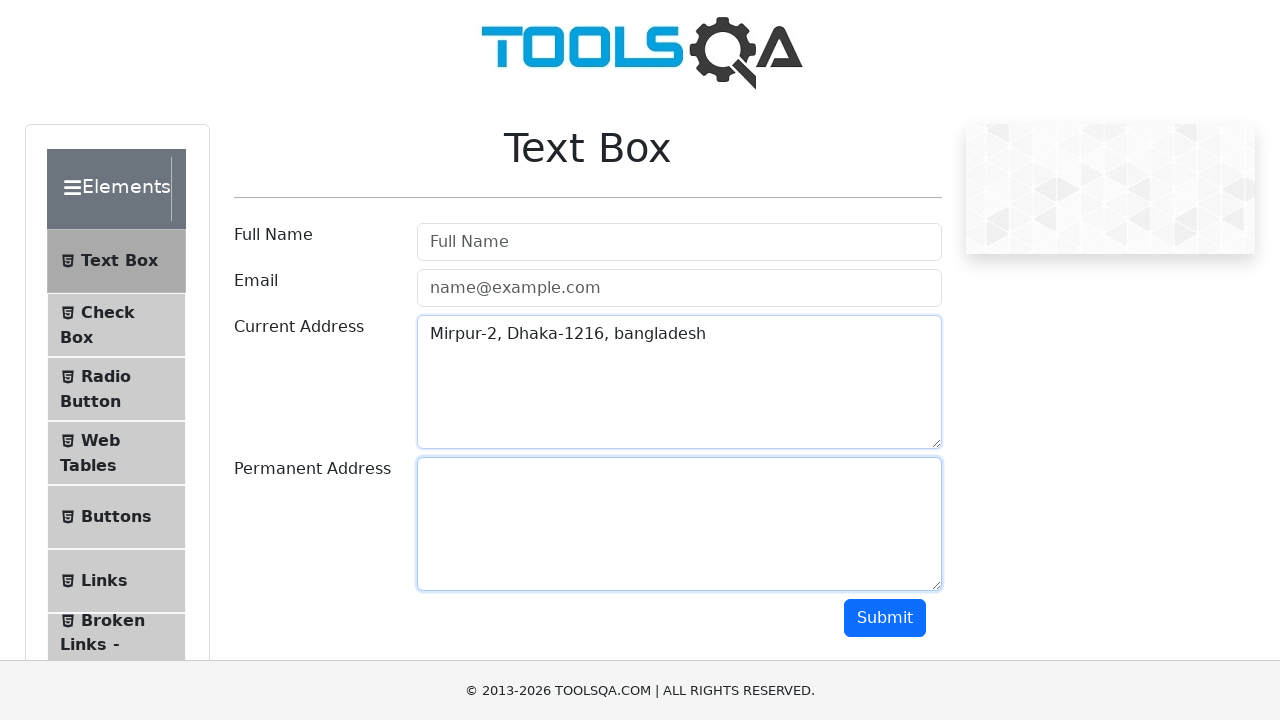

Pasted copied address text into permanent address field using Ctrl+V
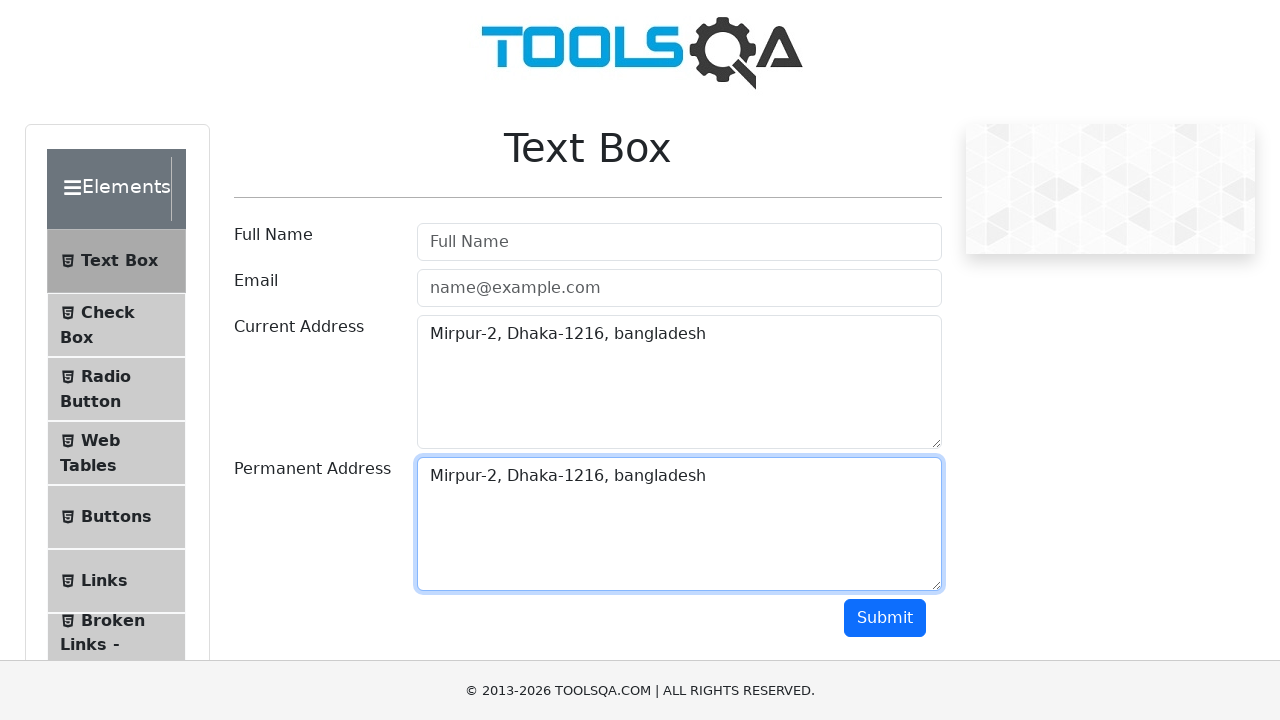

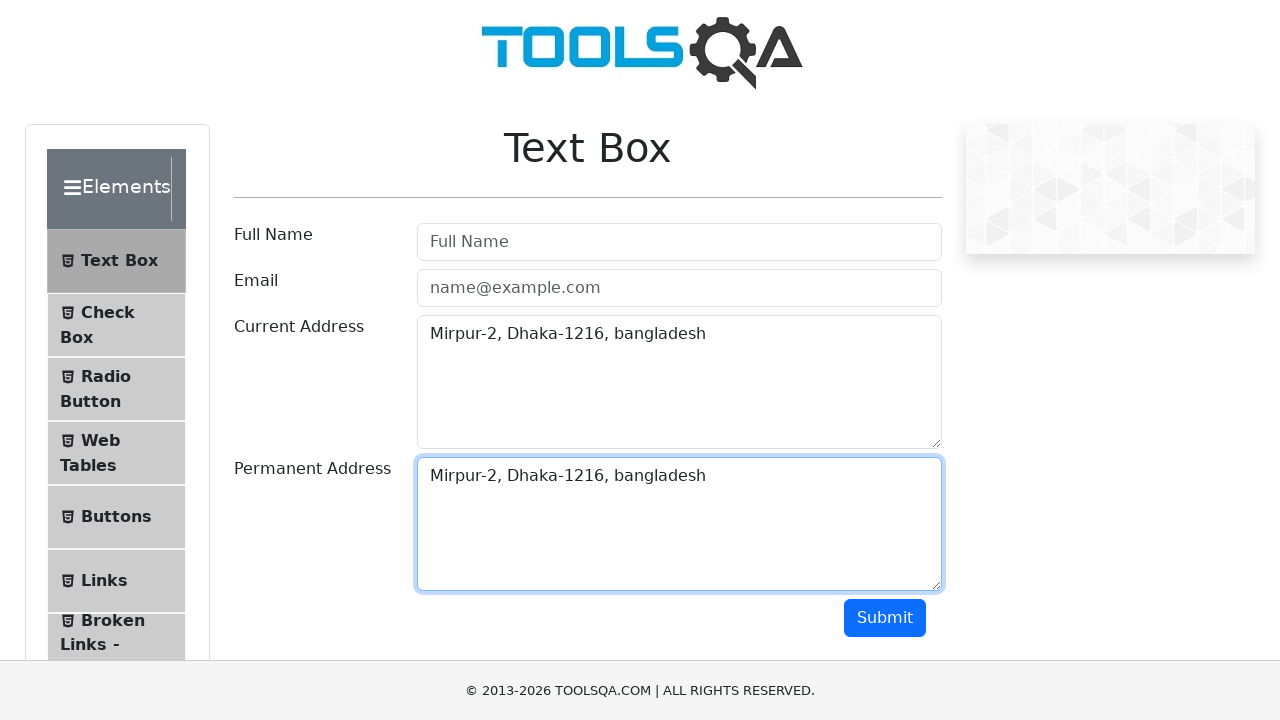